Tests the jQuery UI resizable widget by dragging the resize handle to change the element's size

Starting URL: https://jqueryui.com/resizable/

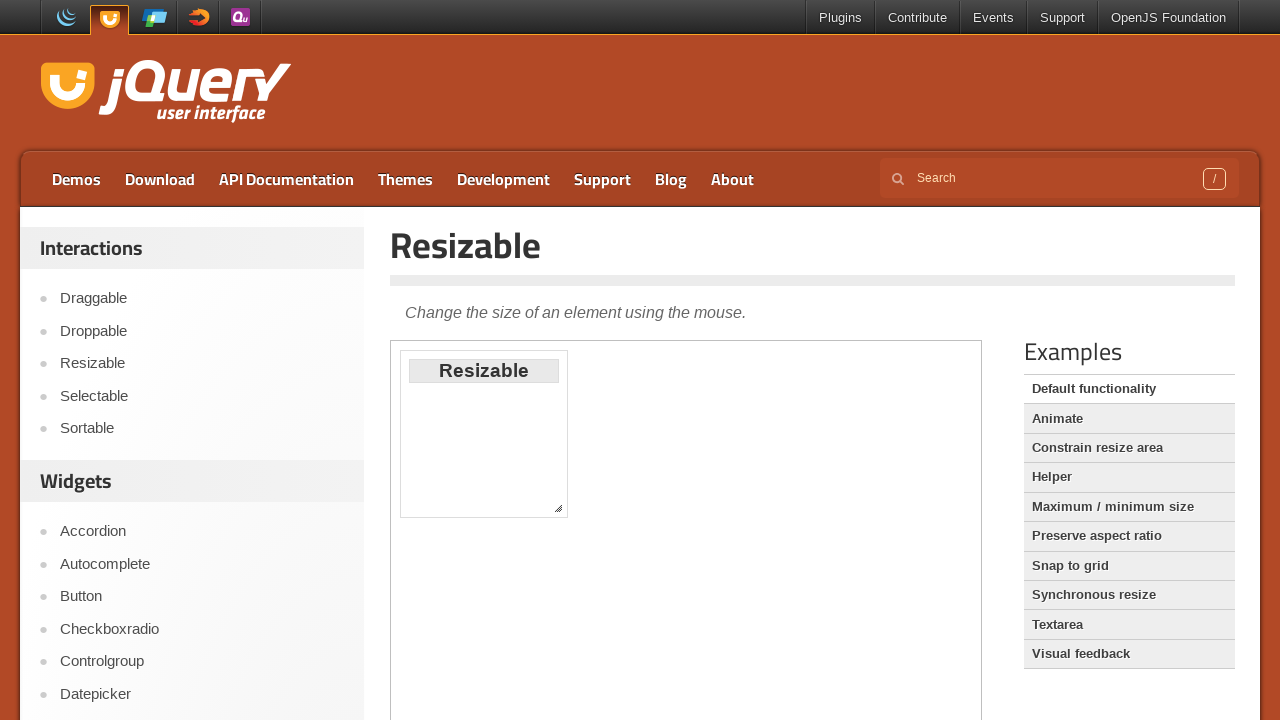

Navigated to jQuery UI resizable widget page
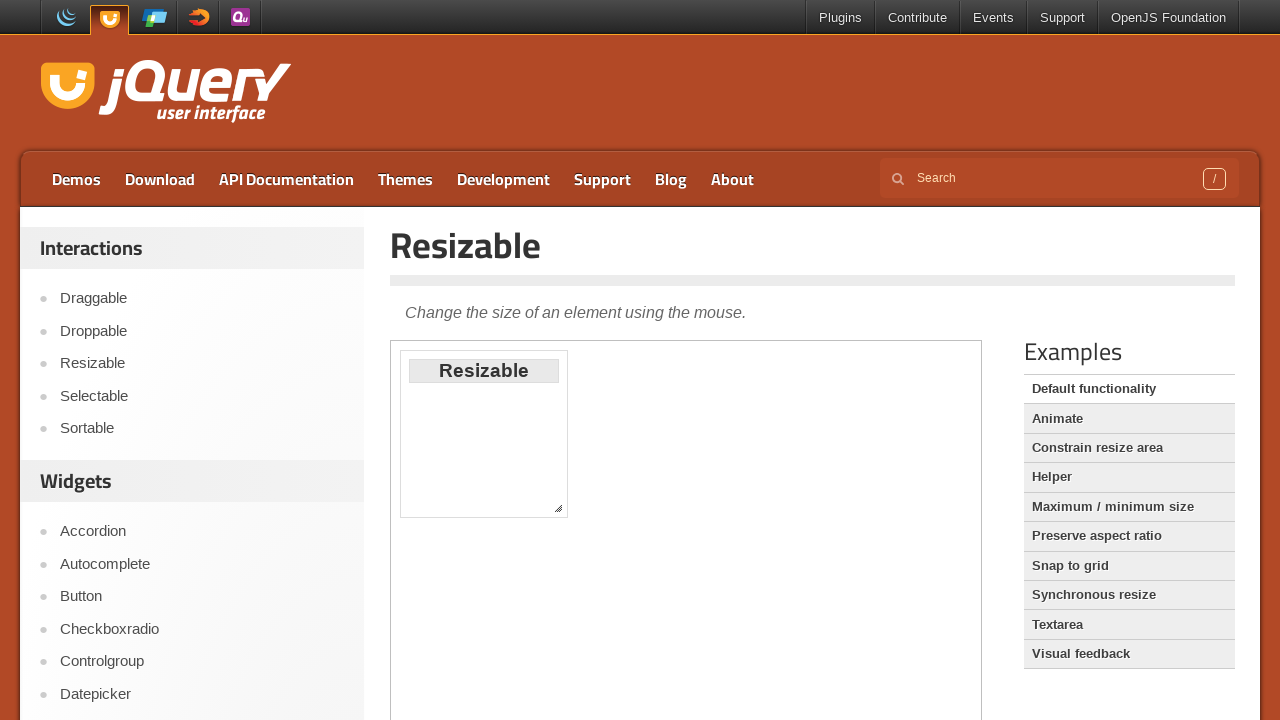

Located iframe containing resizable widget
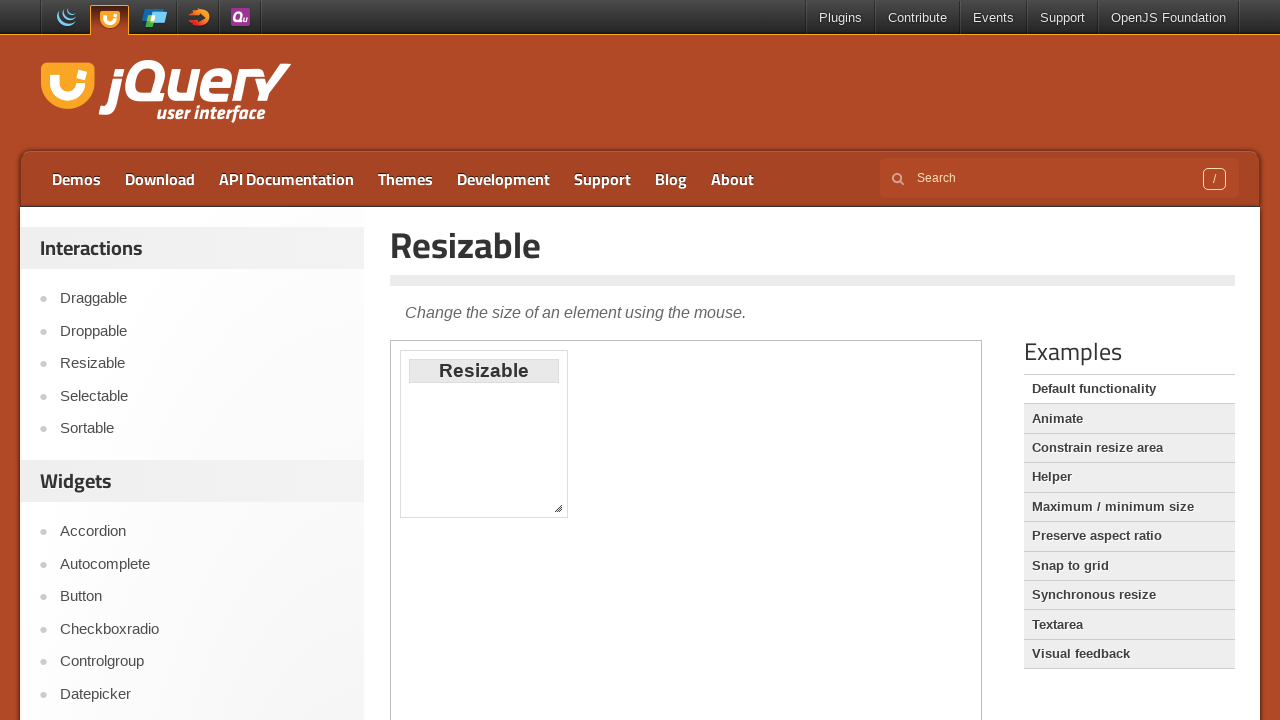

Located resize handle element
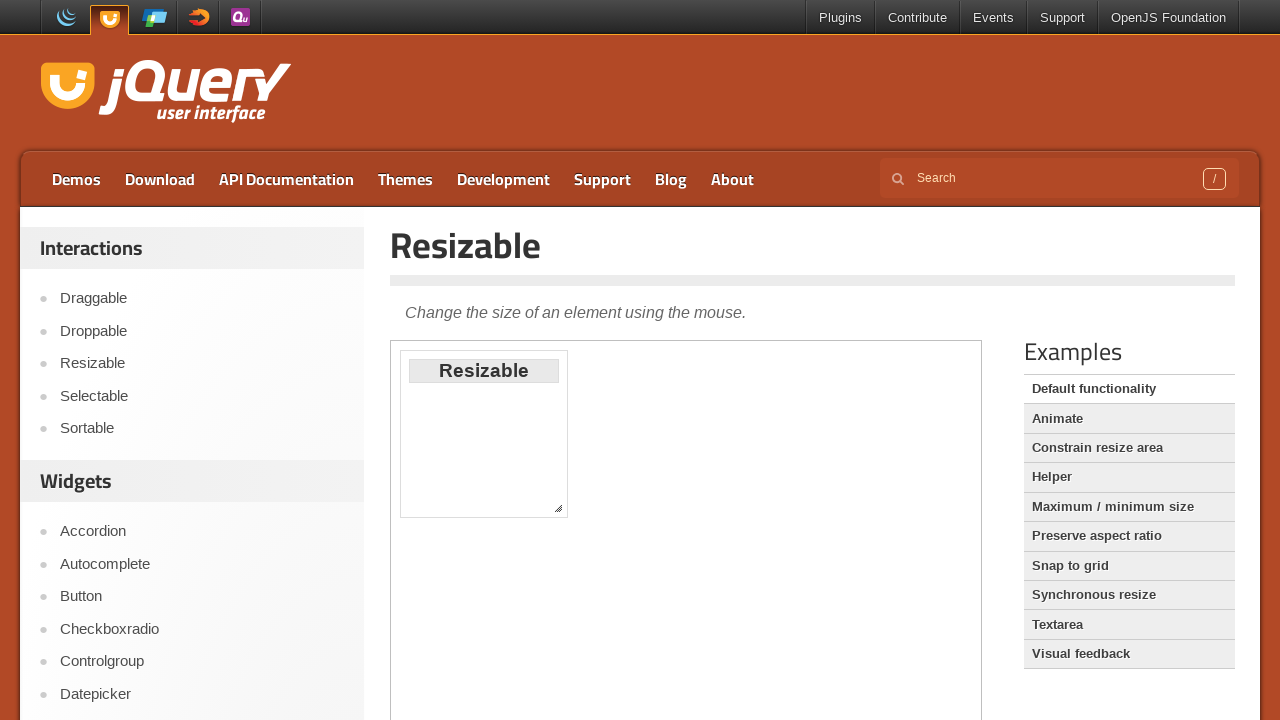

Retrieved bounding box of resize handle
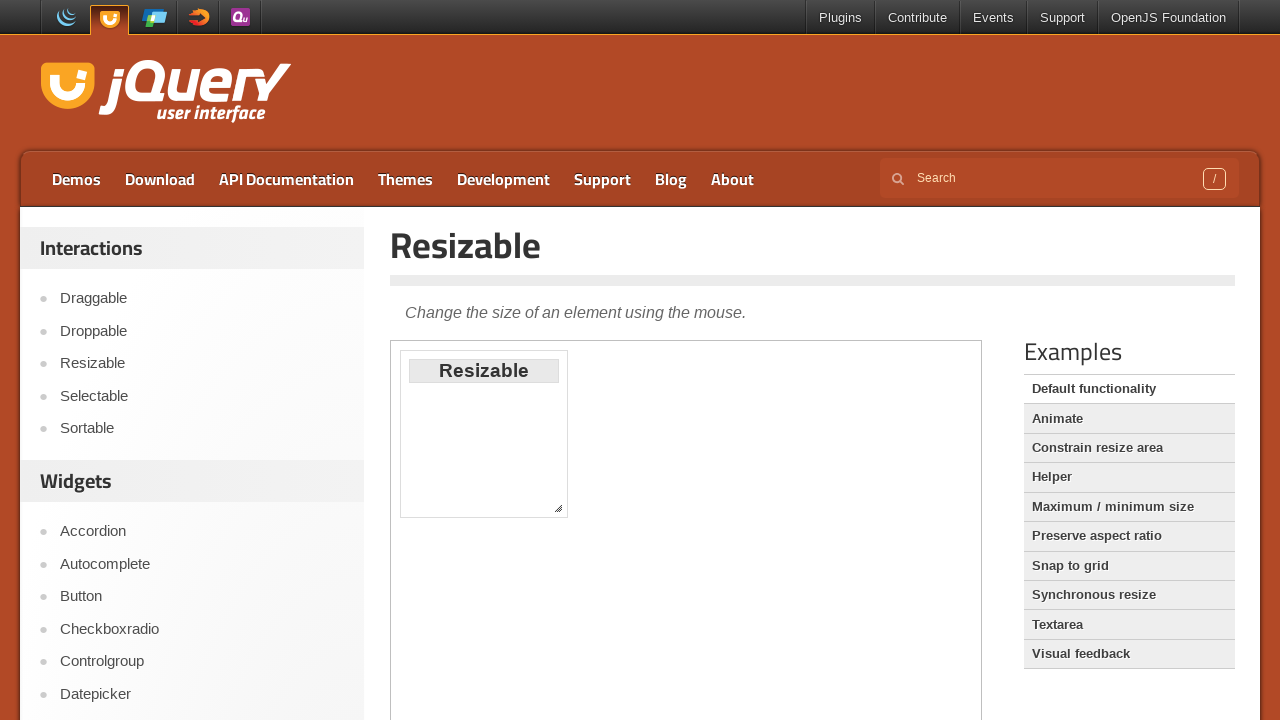

Calculated offset values: x=16, y=16
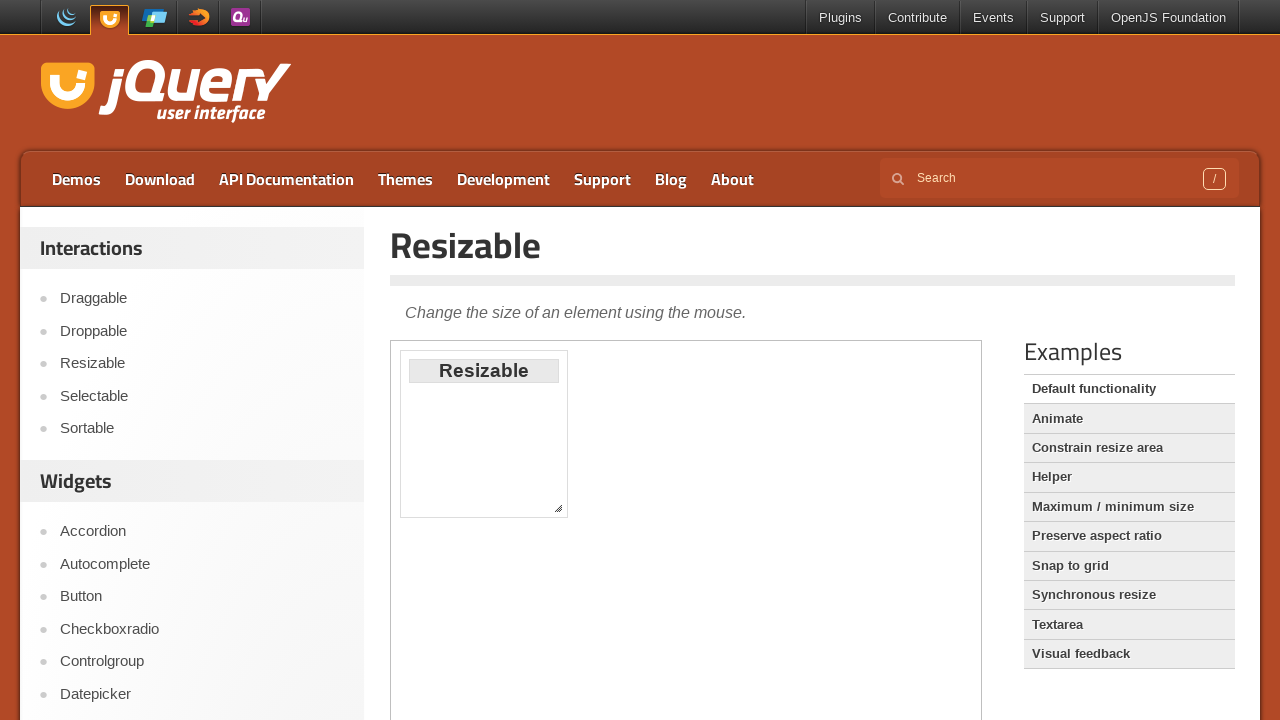

Dragged resize handle to change element size at (566, 516)
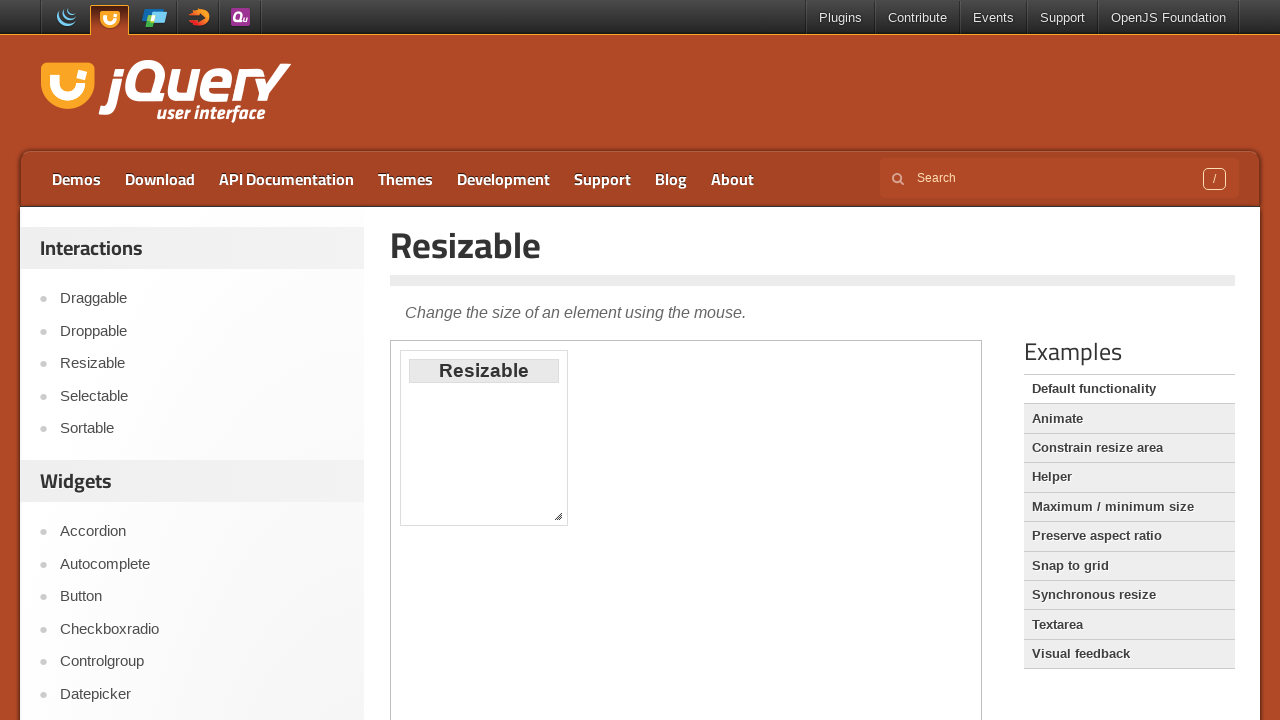

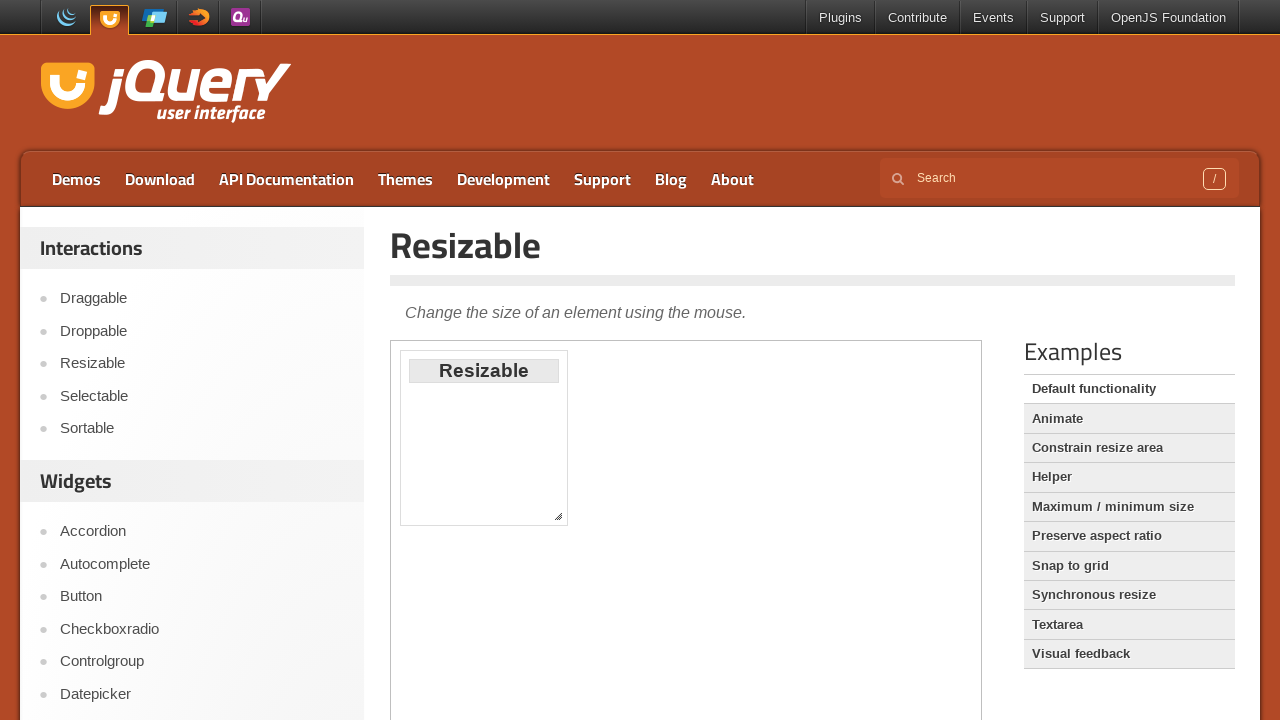